Tests the calculator's concatenate operation by entering two strings (gs and bu), selecting Prototype build and Concatenate operation, then verifying the answer is "gsbu"

Starting URL: https://testsheepnz.github.io/BasicCalculator.html

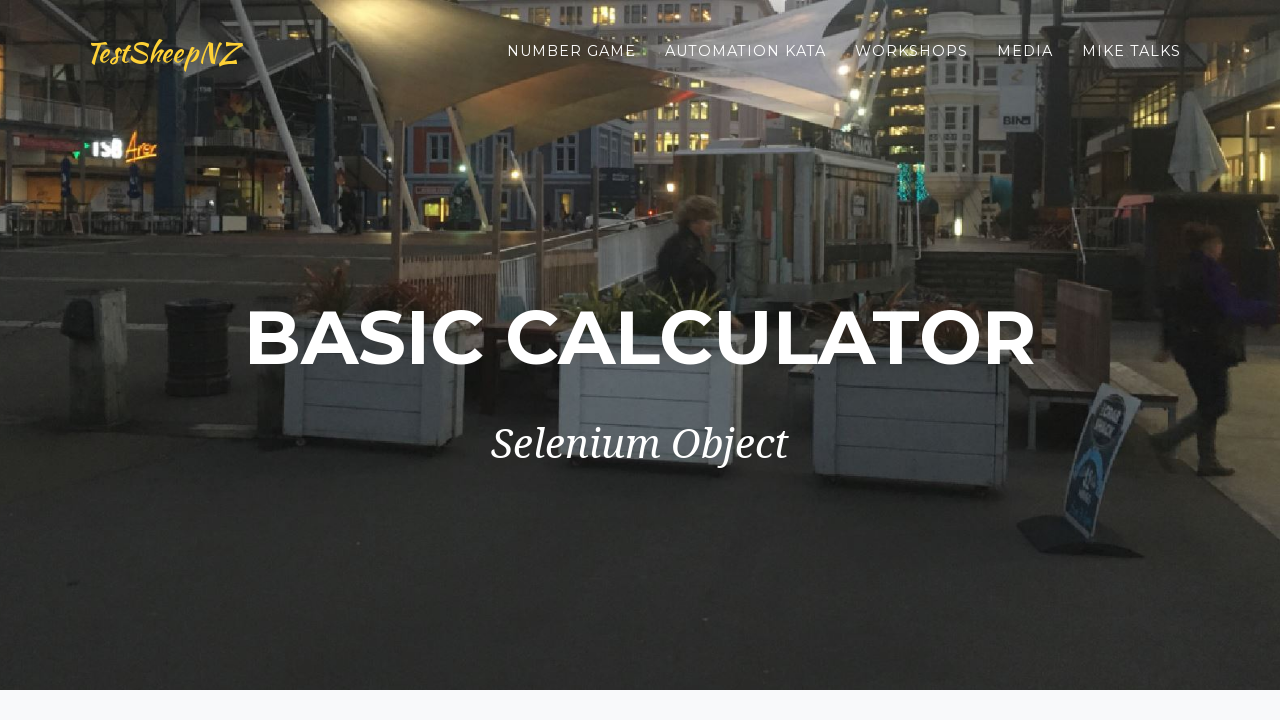

Scrolled down to the bottom of the page
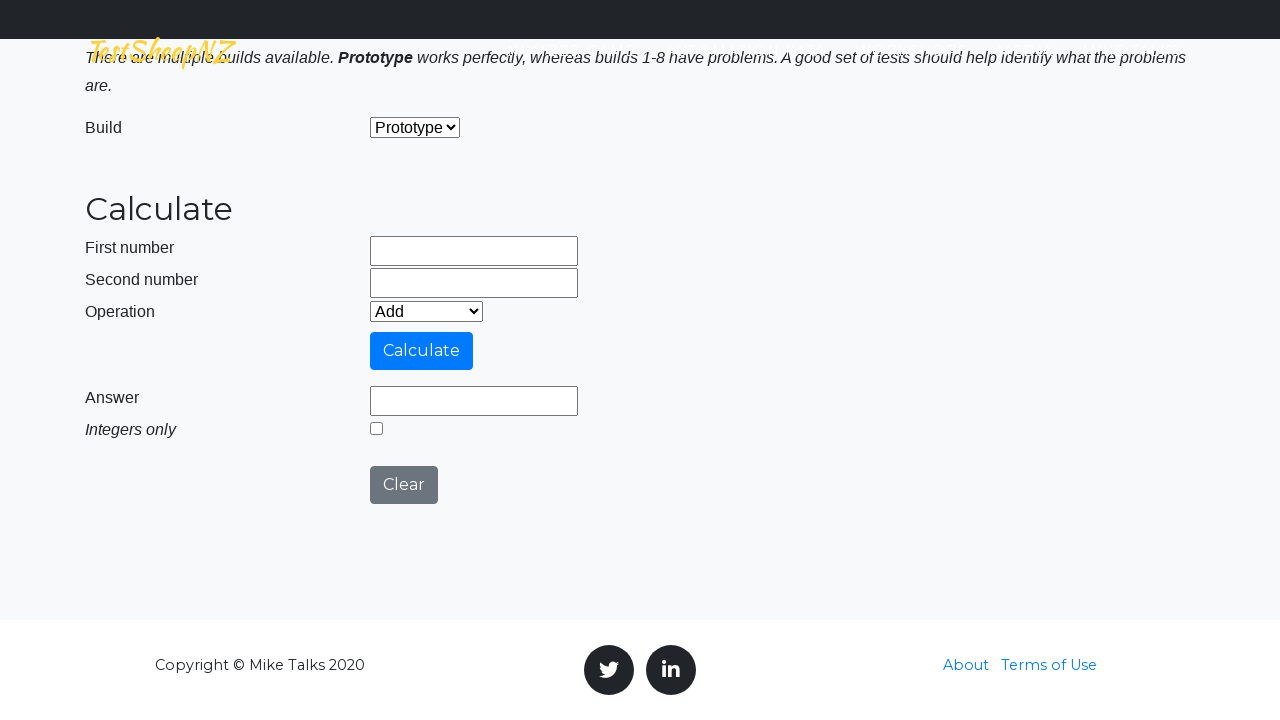

Selected 'Prototype' build from dropdown on #selectBuild
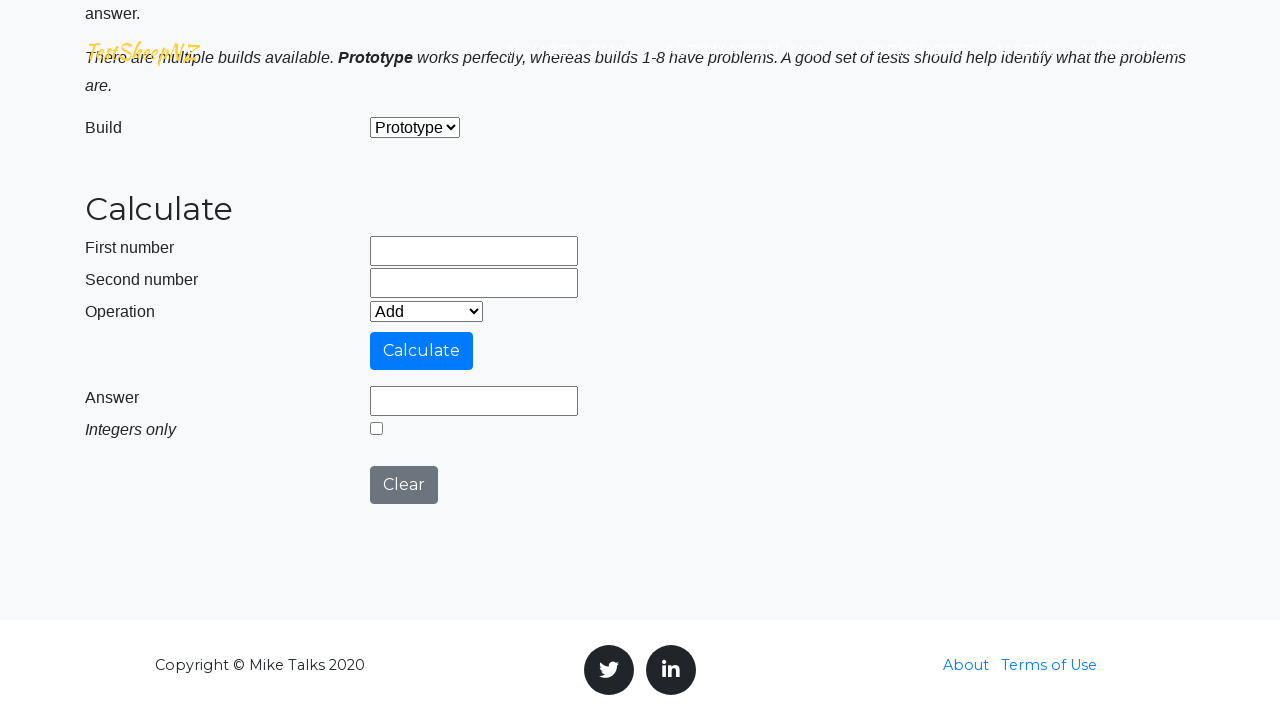

Entered 'gs' in first string field on #number1Field
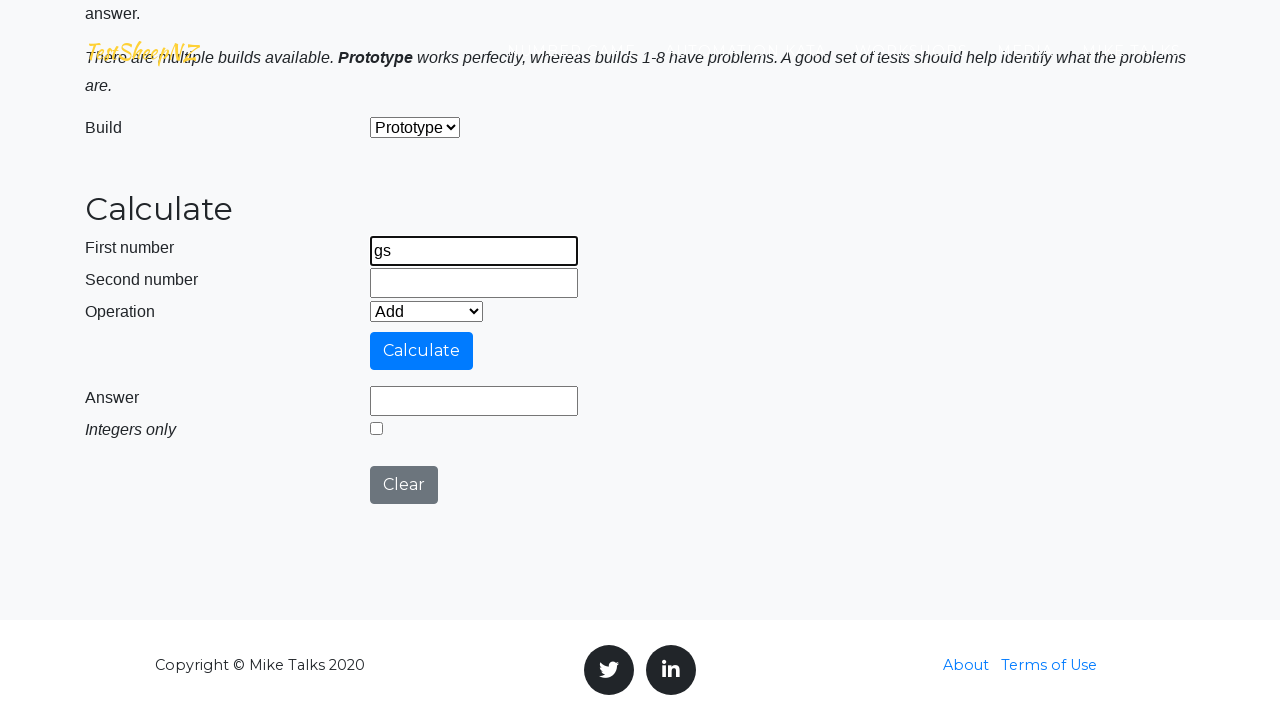

Entered 'bu' in second string field on #number2Field
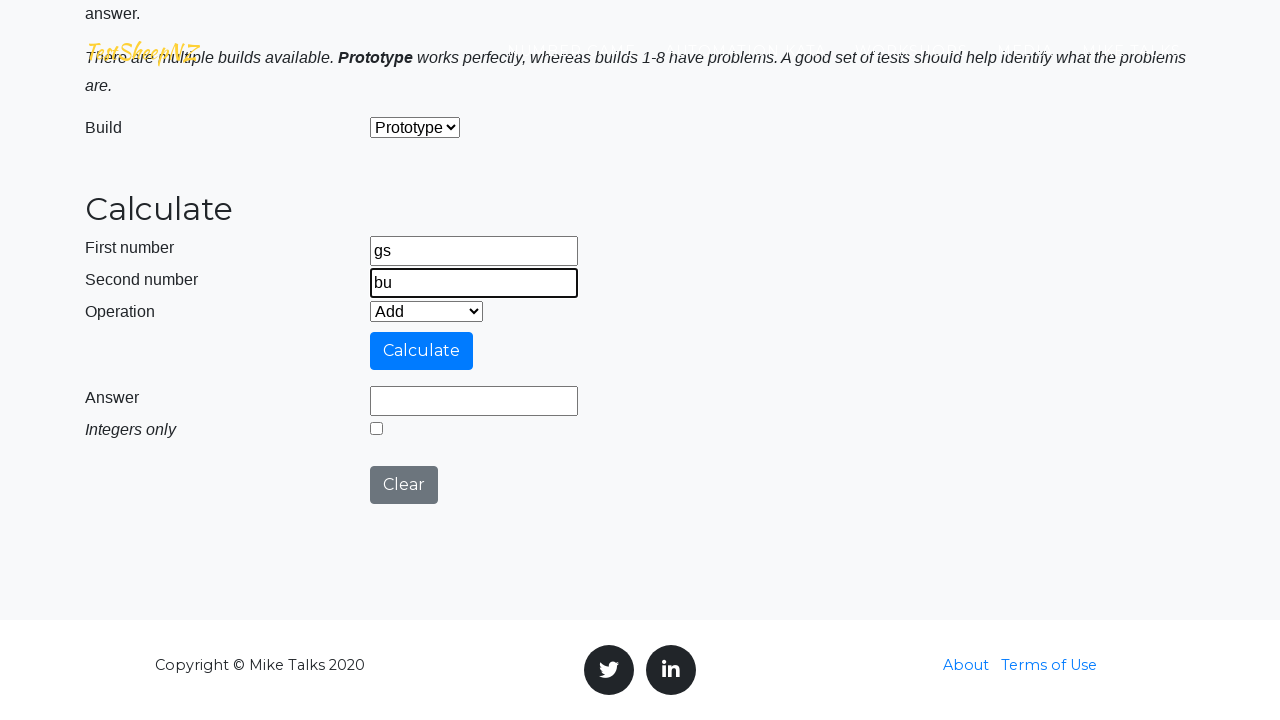

Selected 'Concatenate' operation from dropdown on #selectOperationDropdown
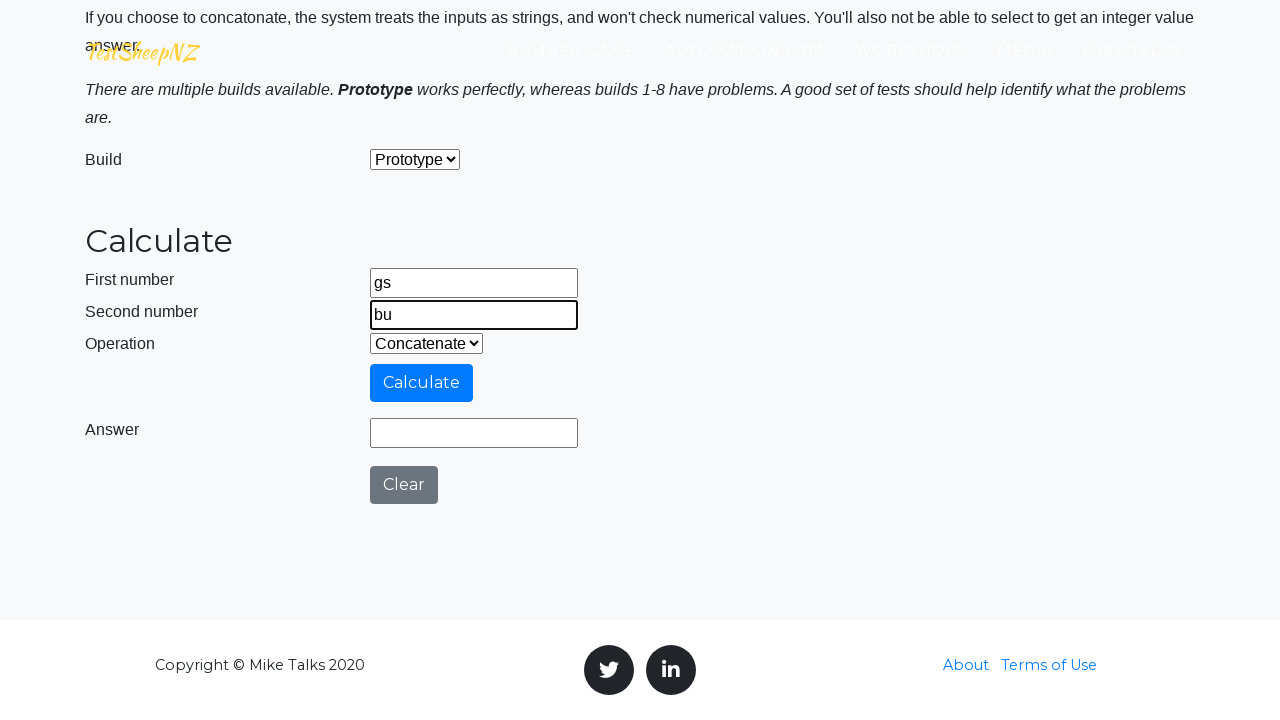

Clicked Calculate button at (422, 383) on #calculateButton
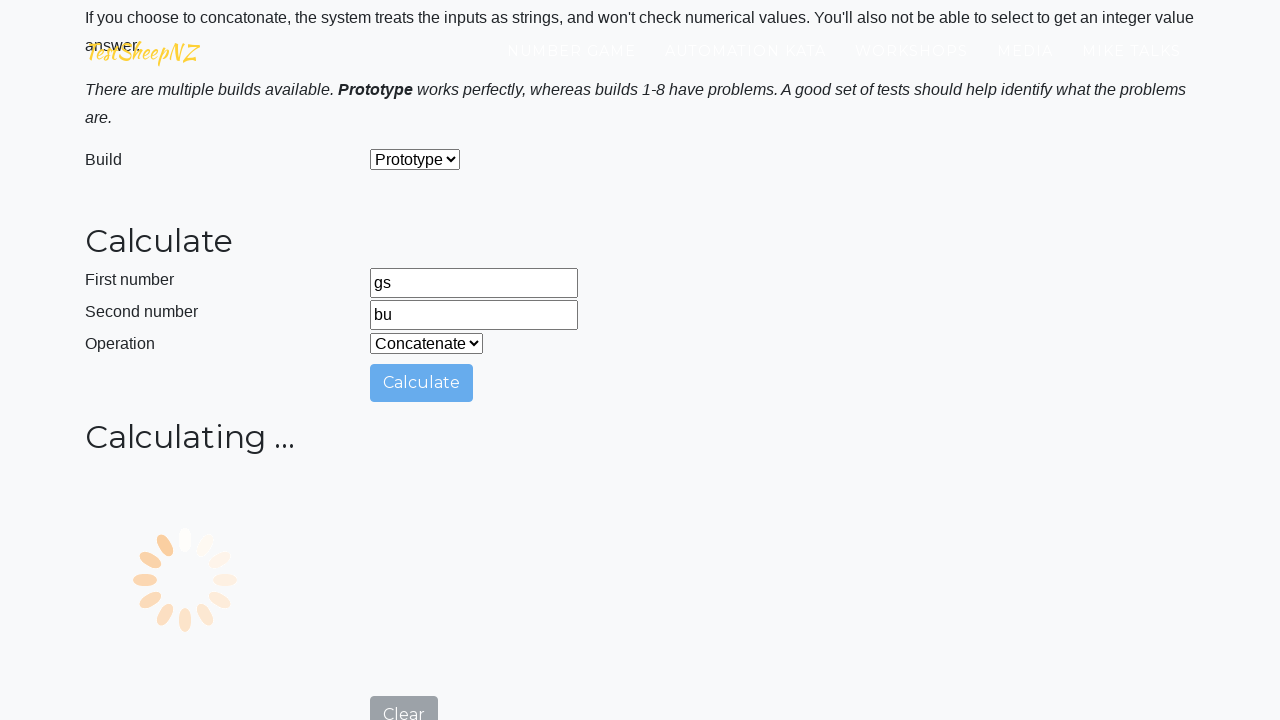

Answer field appeared and loaded
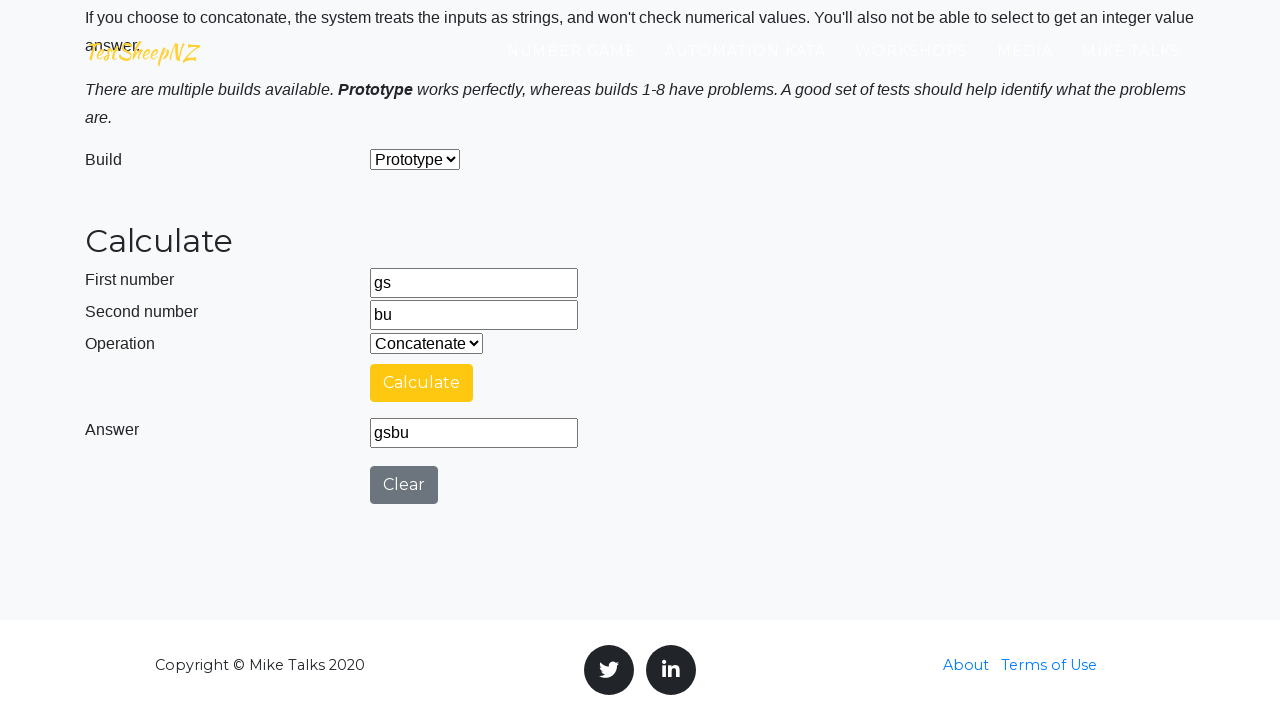

Retrieved answer value: 'gsbu'
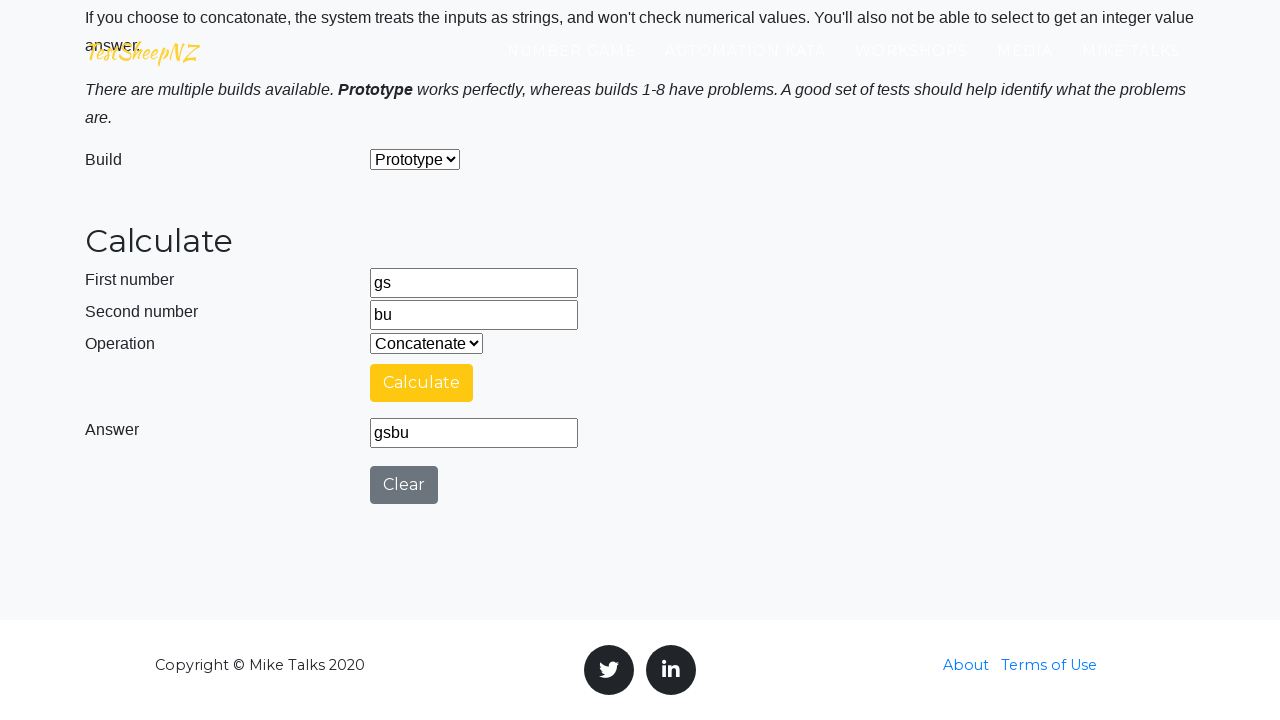

Verified that concatenation result 'gsbu' matches expected value
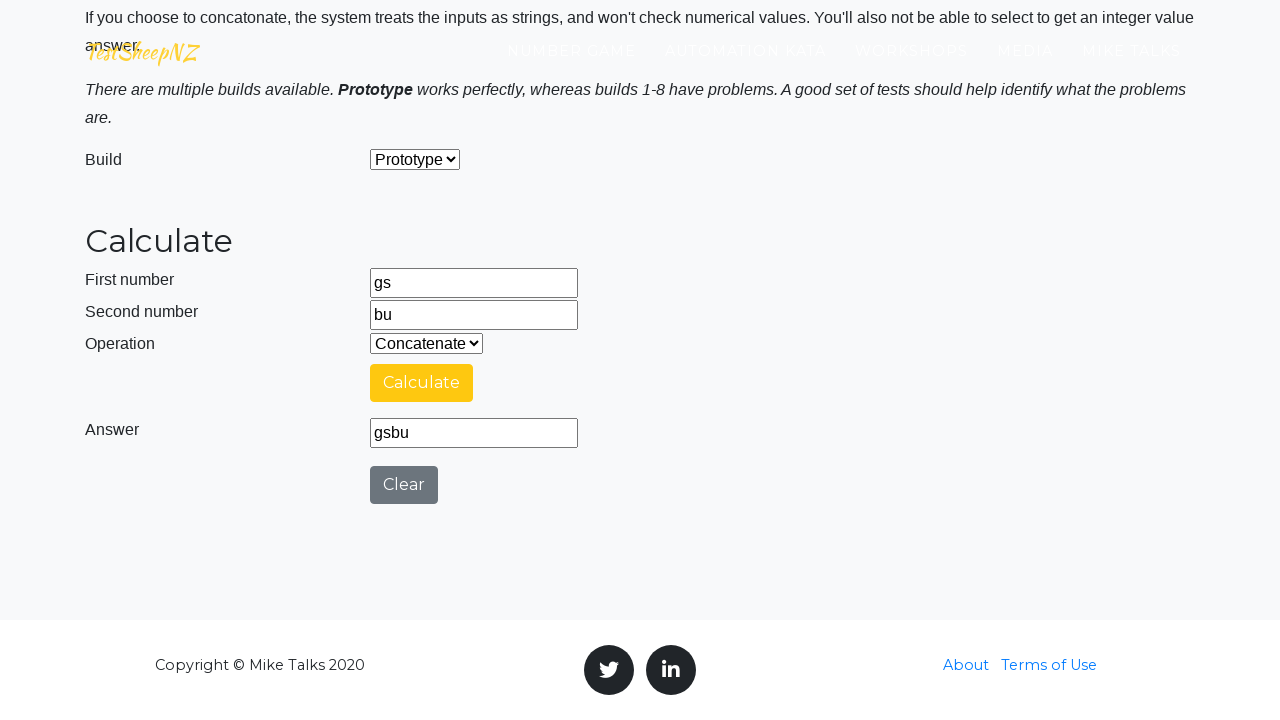

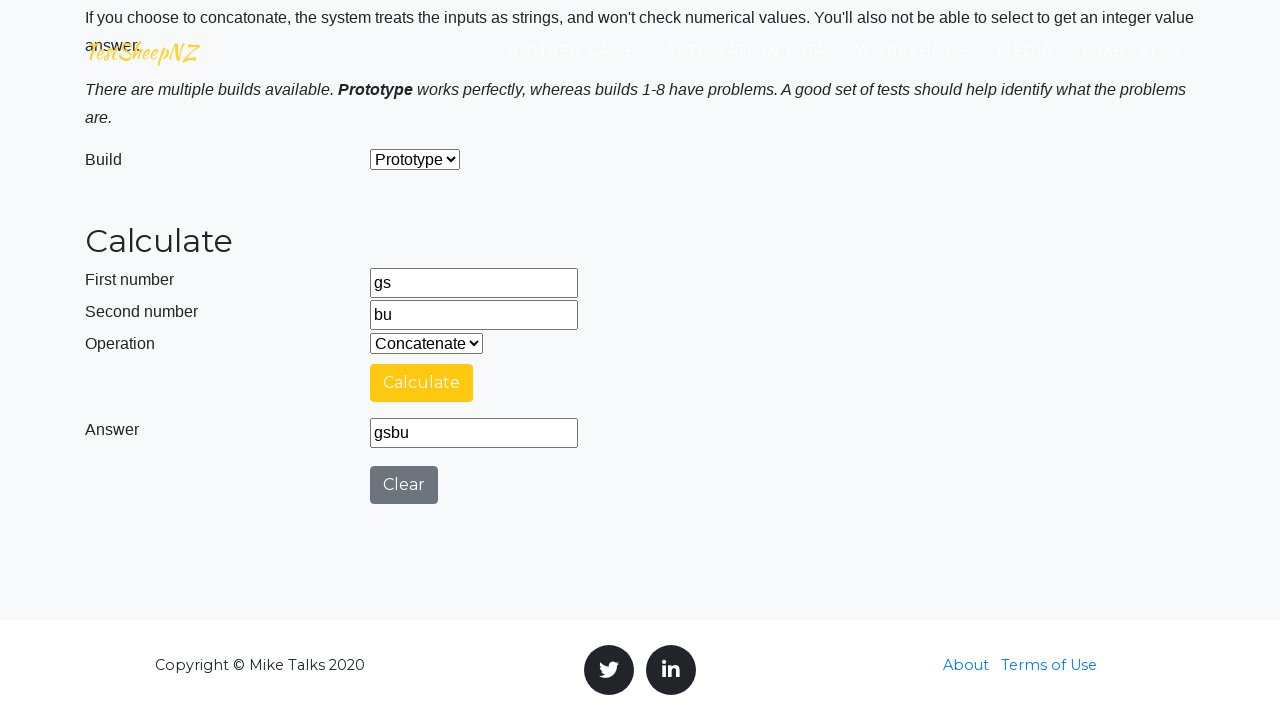